Tests navigation to the Large & Deep DOM page and captures window handles after clicking the link

Starting URL: https://the-internet.herokuapp.com/

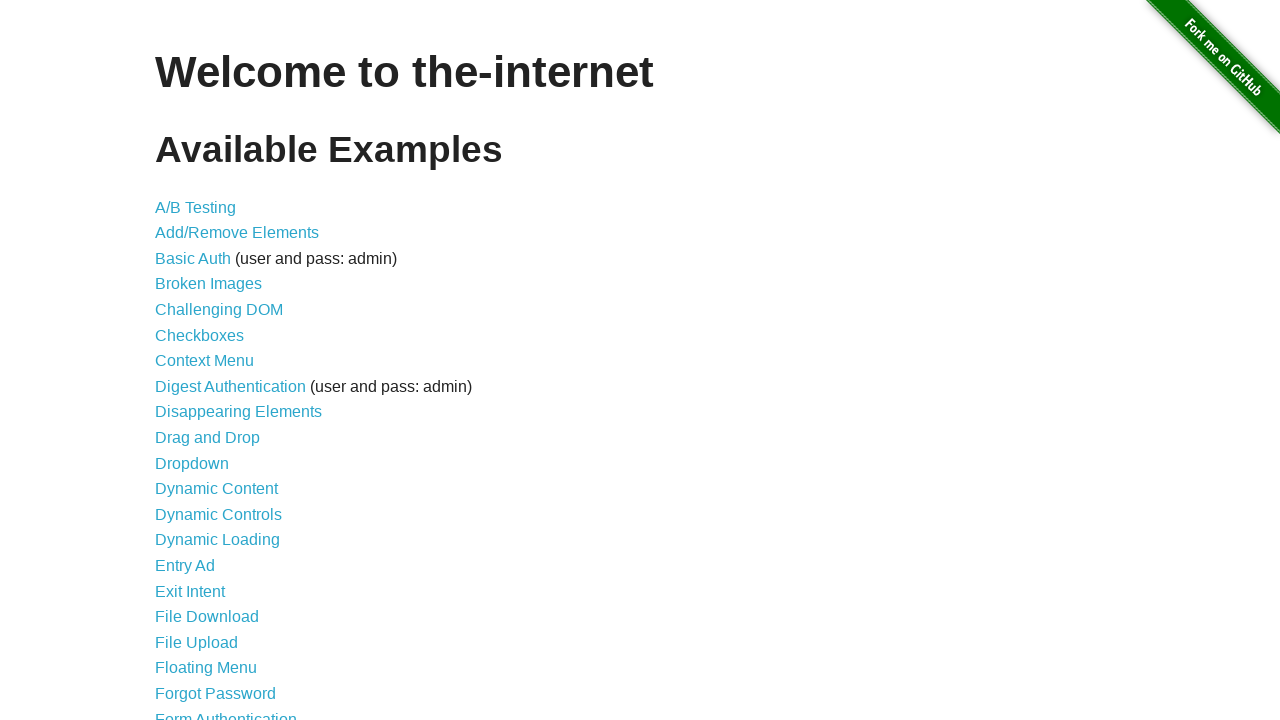

Clicked on Large & Deep DOM link at (225, 361) on xpath=//a[contains(text(),'Large & Deep DOM')]
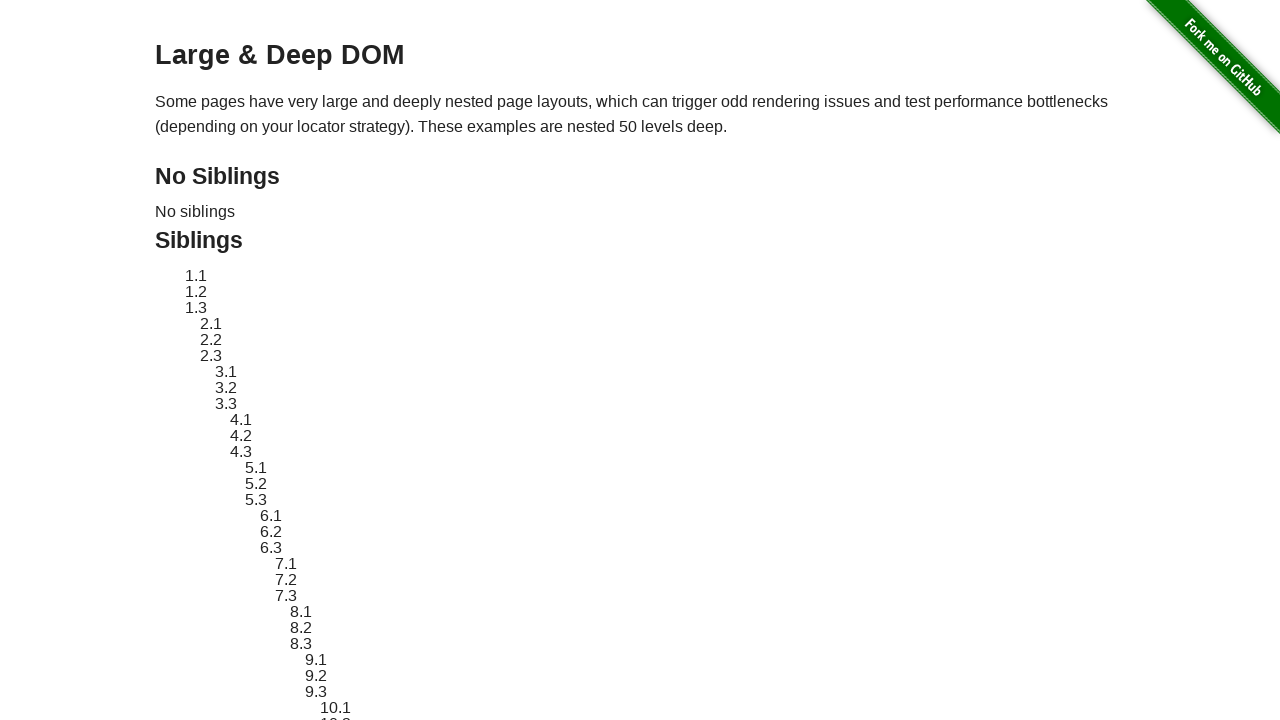

Navigation completed and network idle
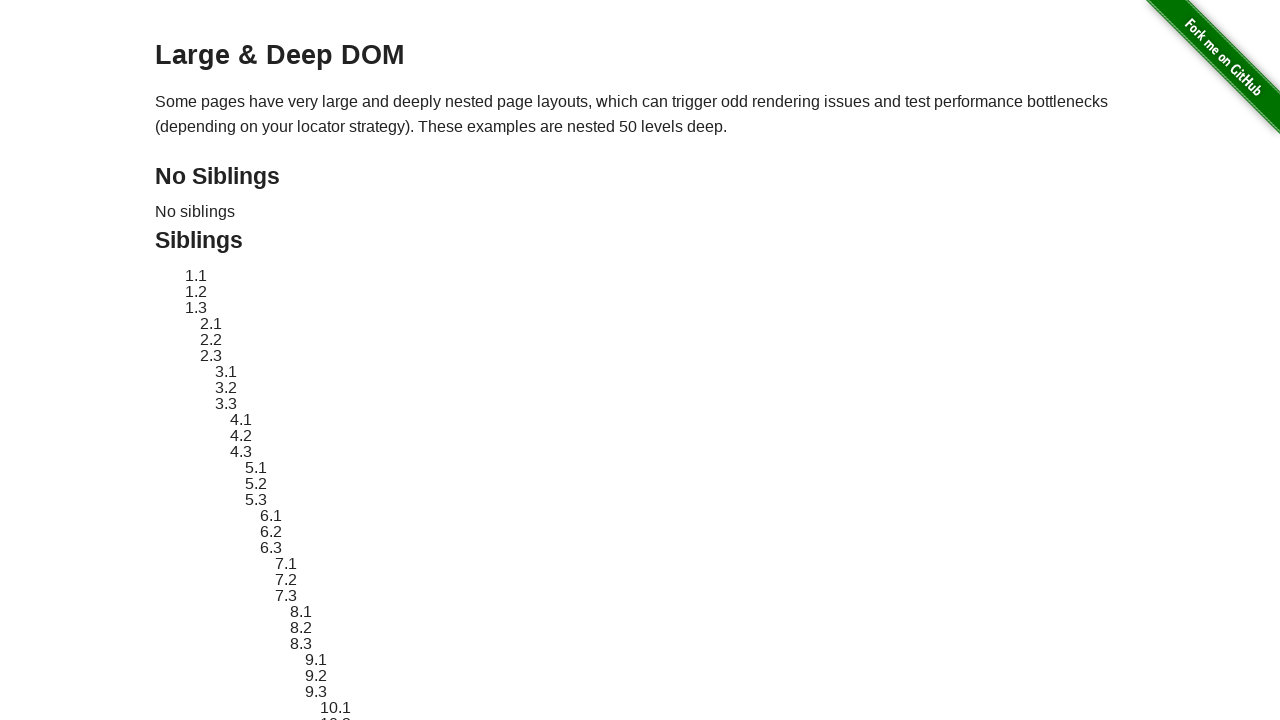

Retrieved all page contexts - Total windows/tabs: 1
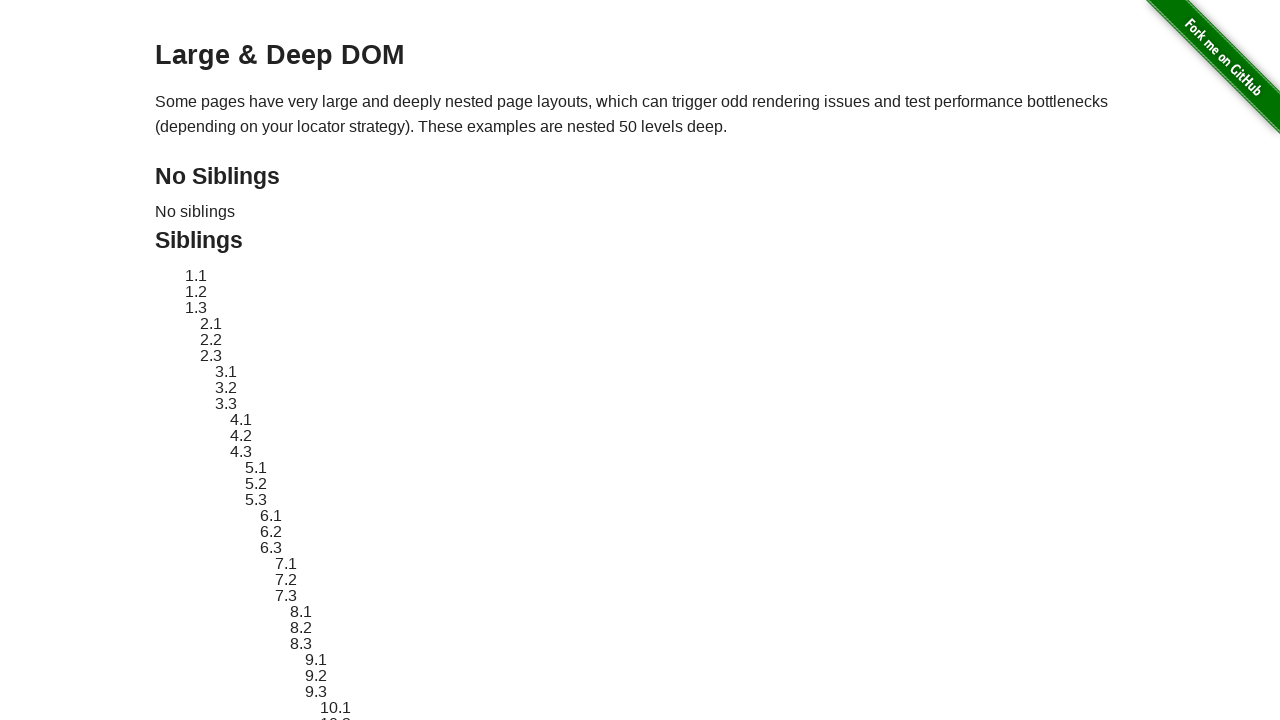

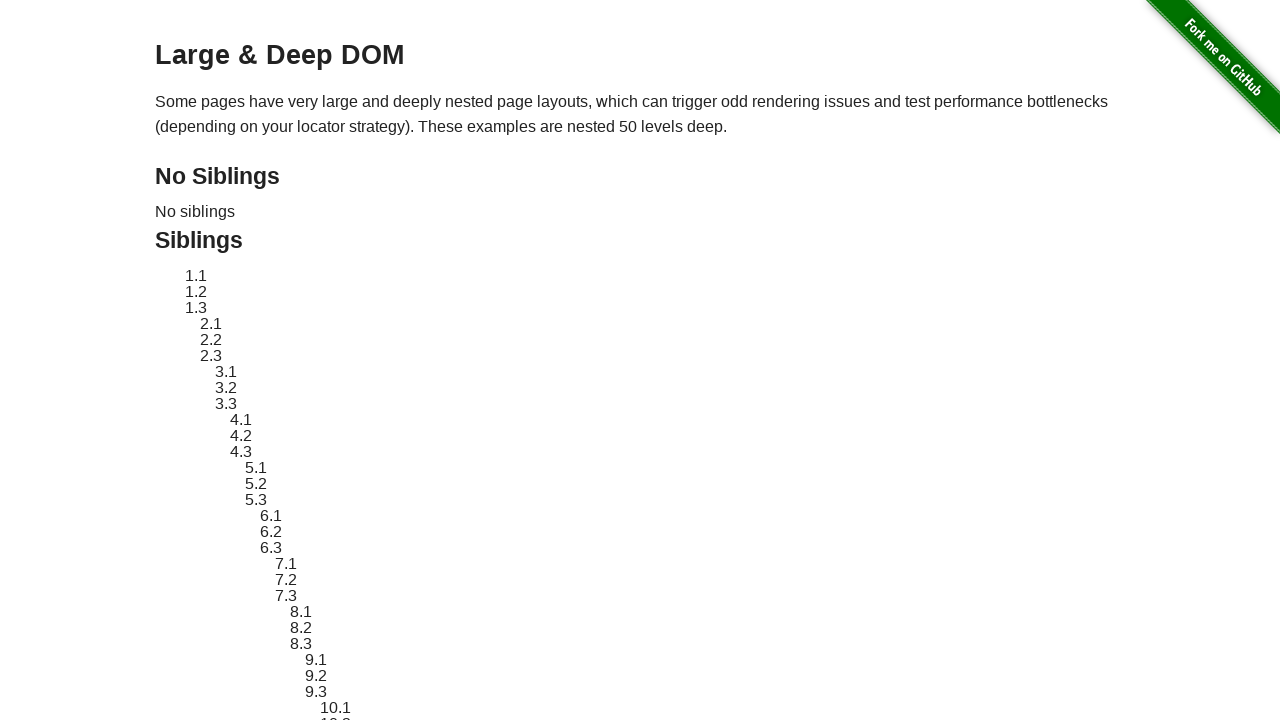